Tests a math exercise page by reading two numbers displayed on the page, calculating their sum, selecting the correct answer from a dropdown menu, and submitting the form.

Starting URL: http://suninjuly.github.io/selects2.html

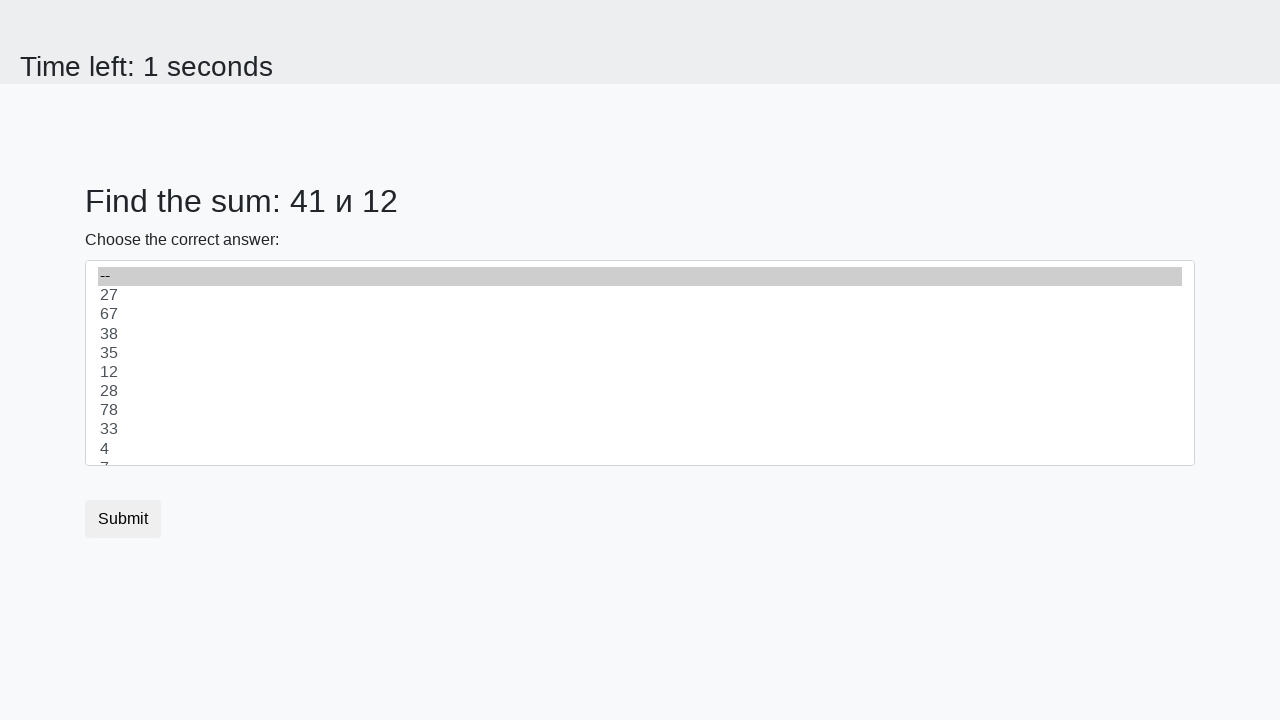

Clicked on the select dropdown to open it at (640, 363) on select
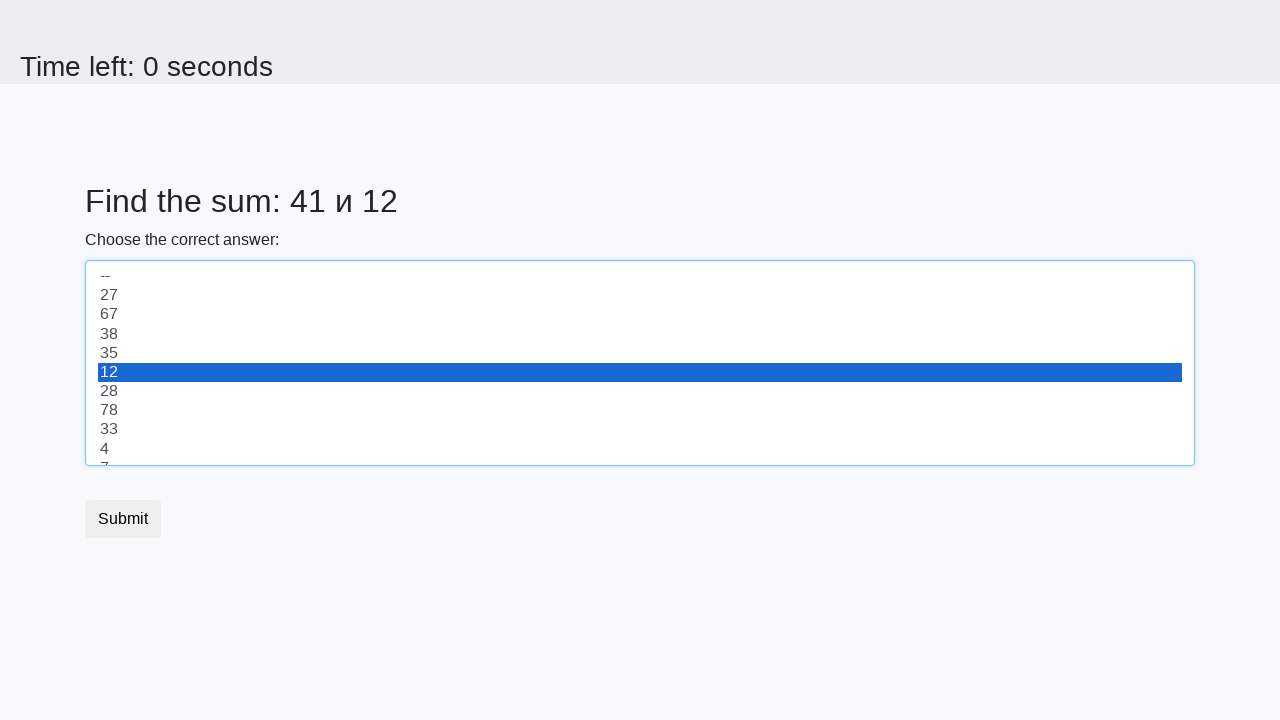

Retrieved first number from #num1 element
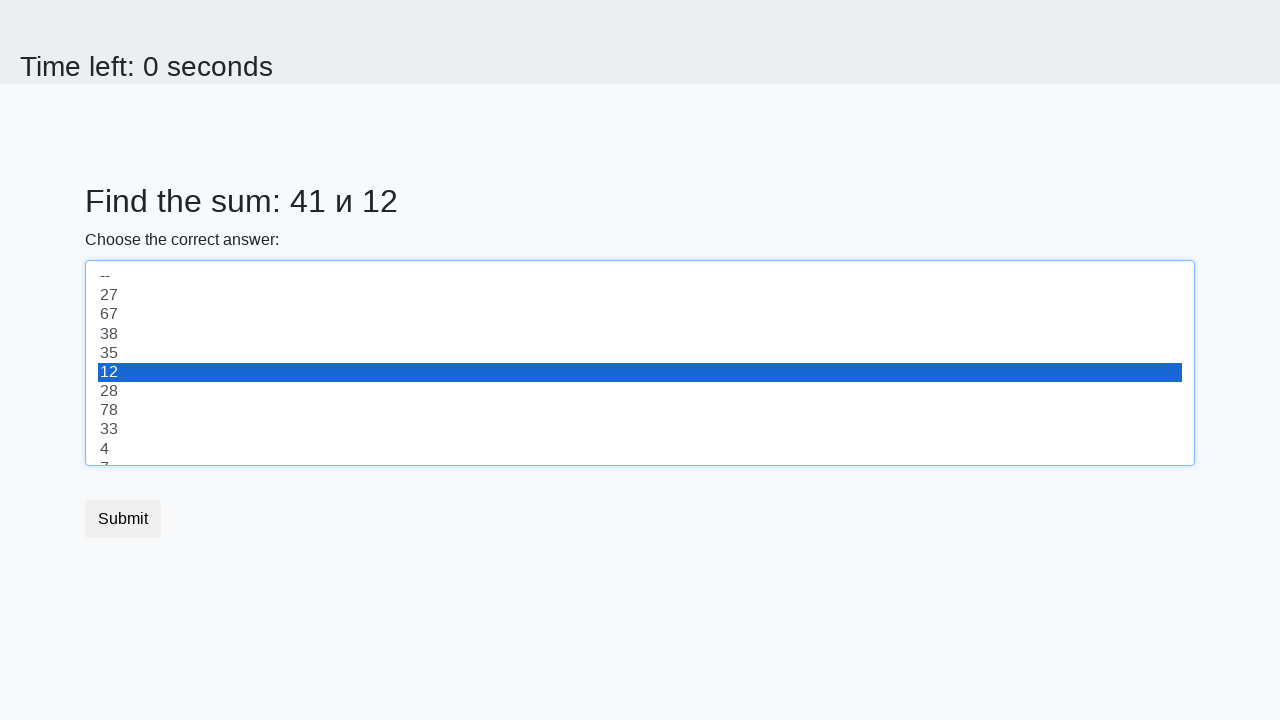

Retrieved second number from #num2 element
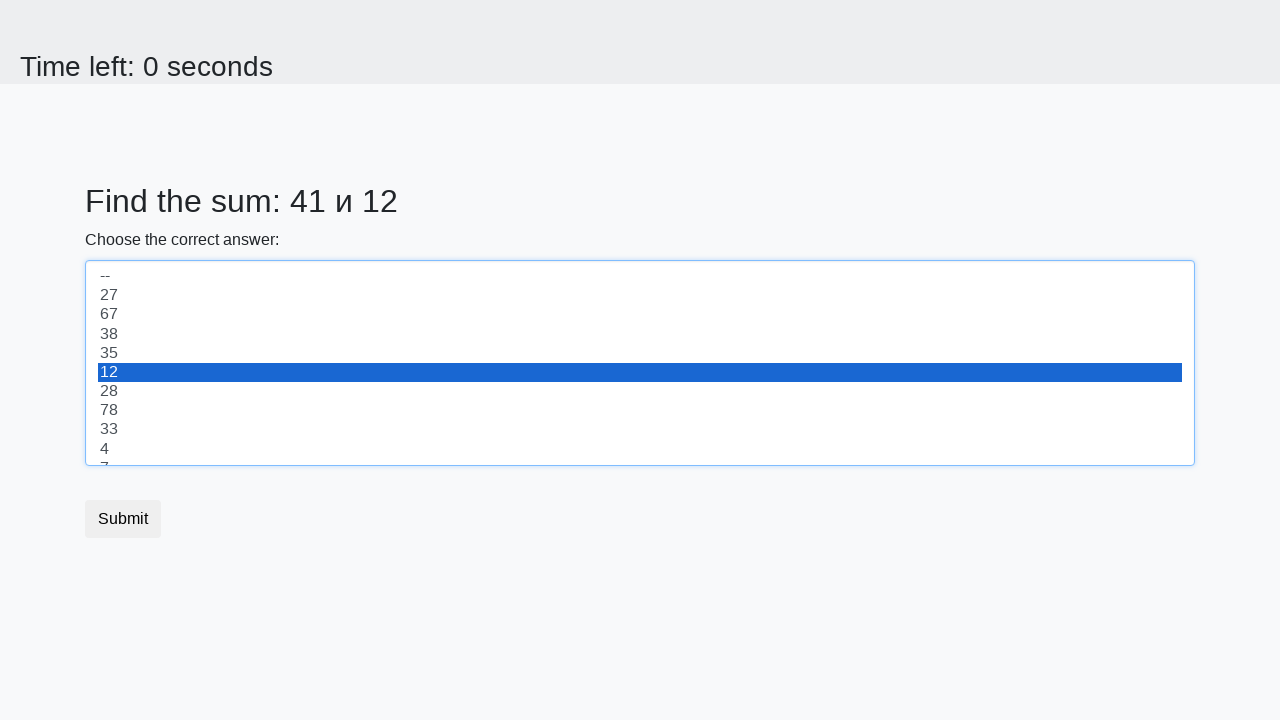

Calculated sum: 41 + 12 = 53
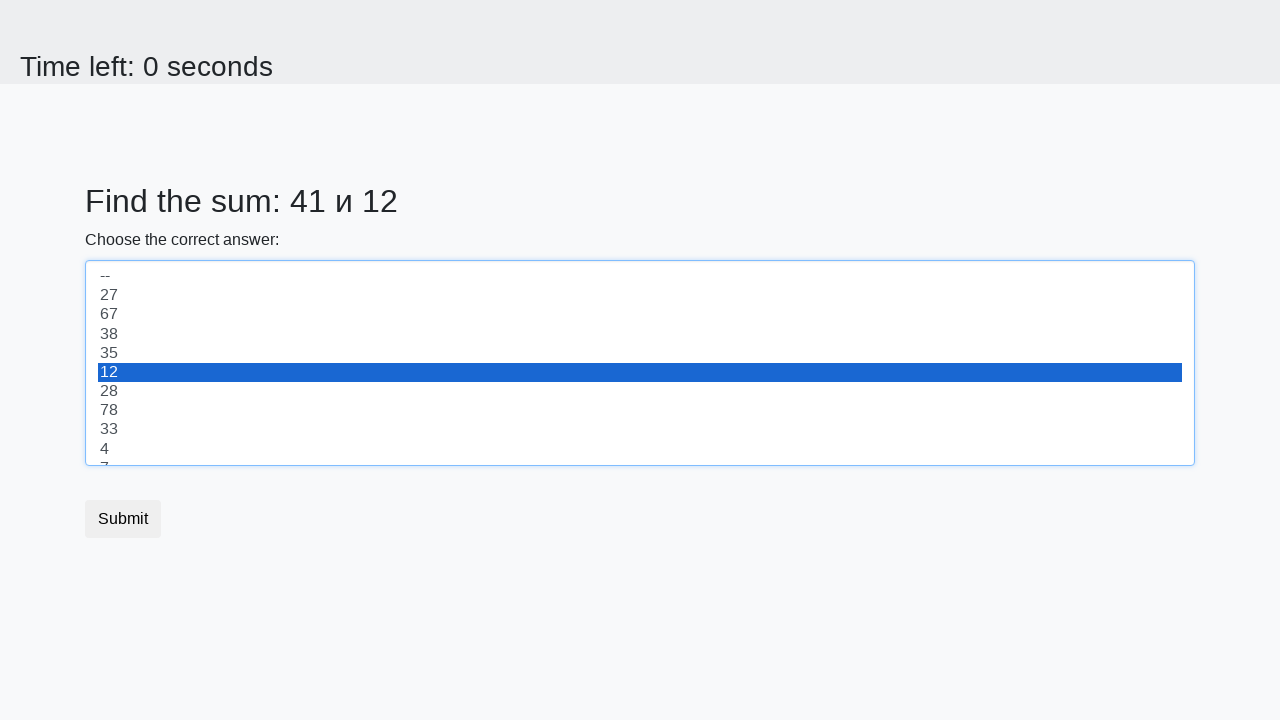

Selected value '53' from dropdown on select
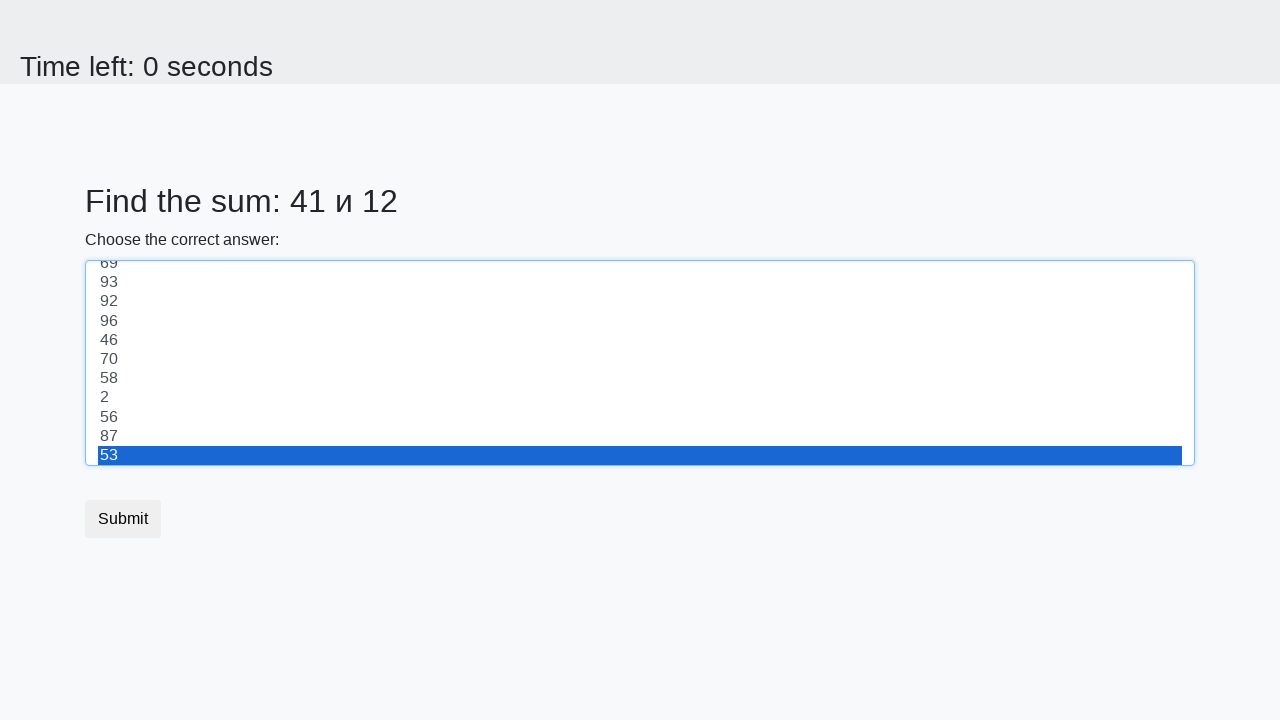

Clicked the submit button at (123, 519) on body > div > form > button
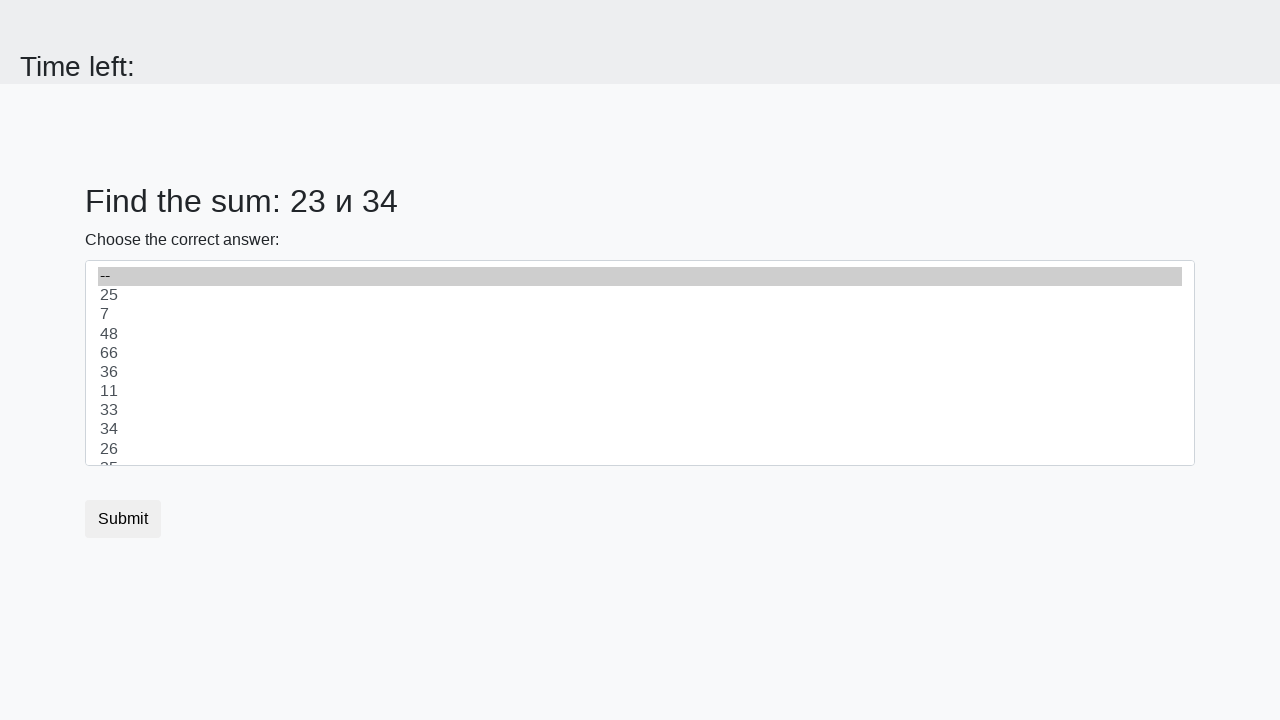

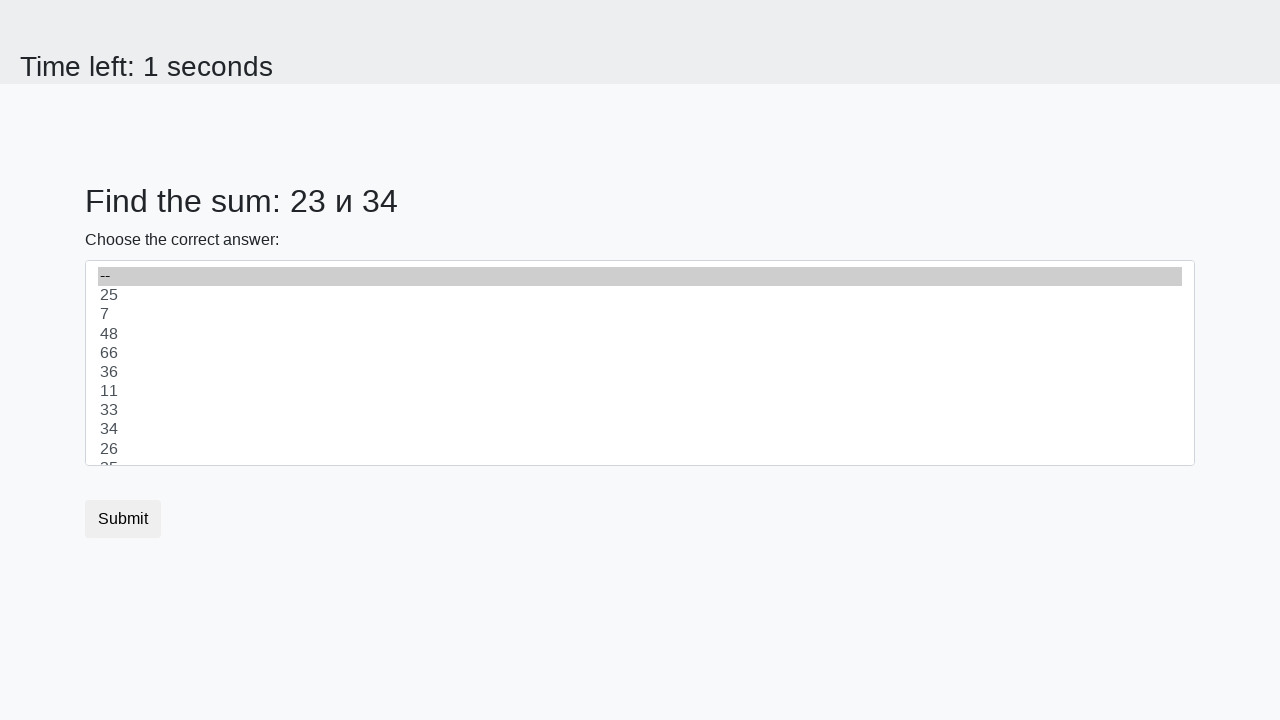